Tests phone number validation with minimum valid digits (10 digits)

Starting URL: https://qa-practice.netlify.app/bugs-form

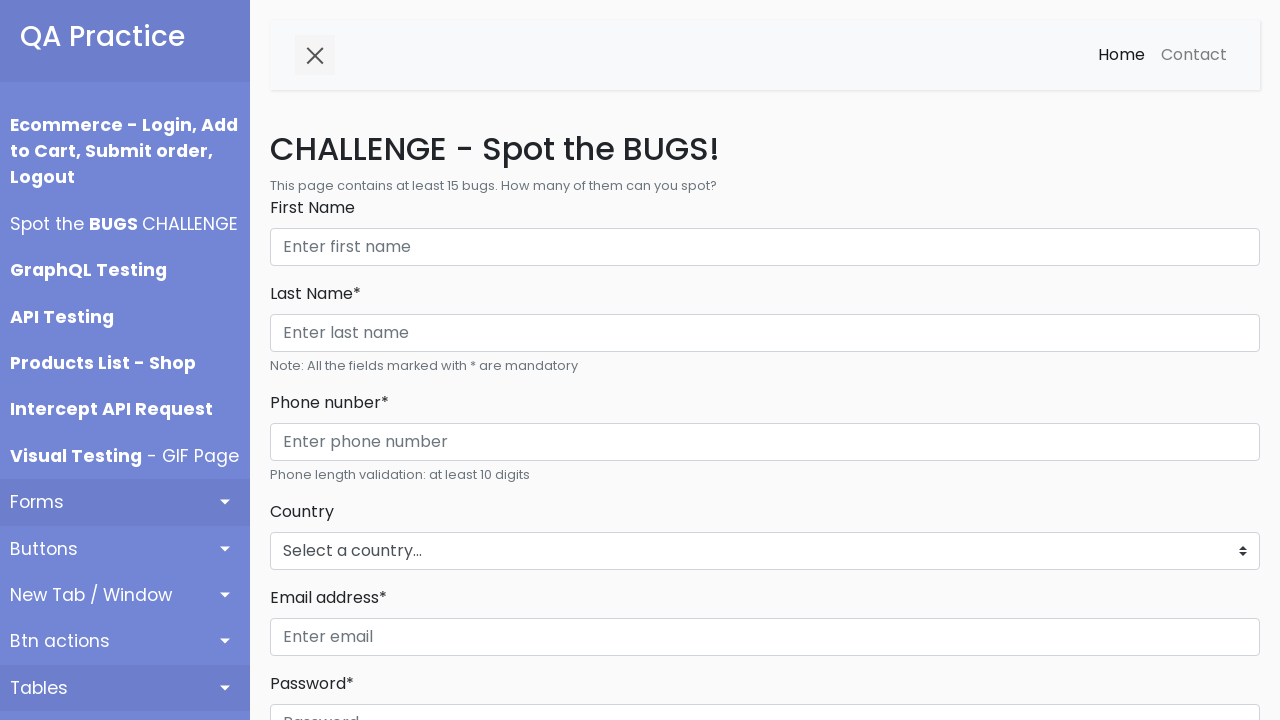

Cleared password field on input#password
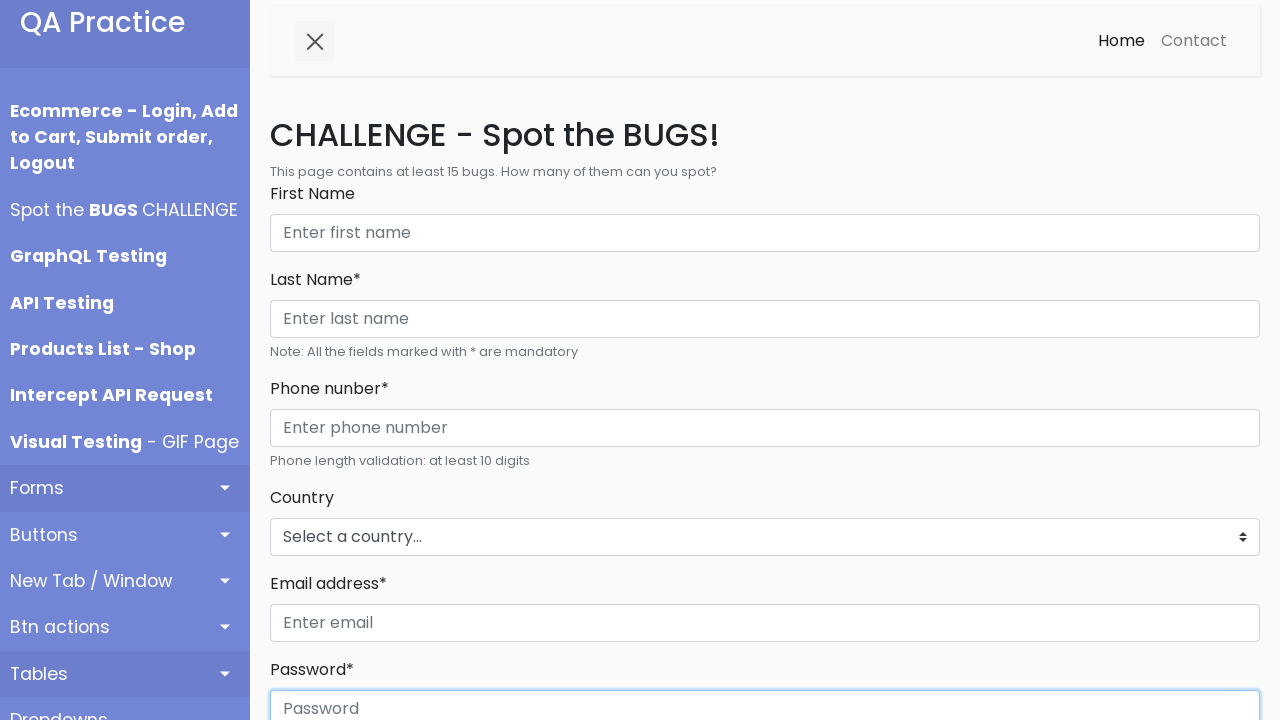

Filled password field with 'password12345' on input#password
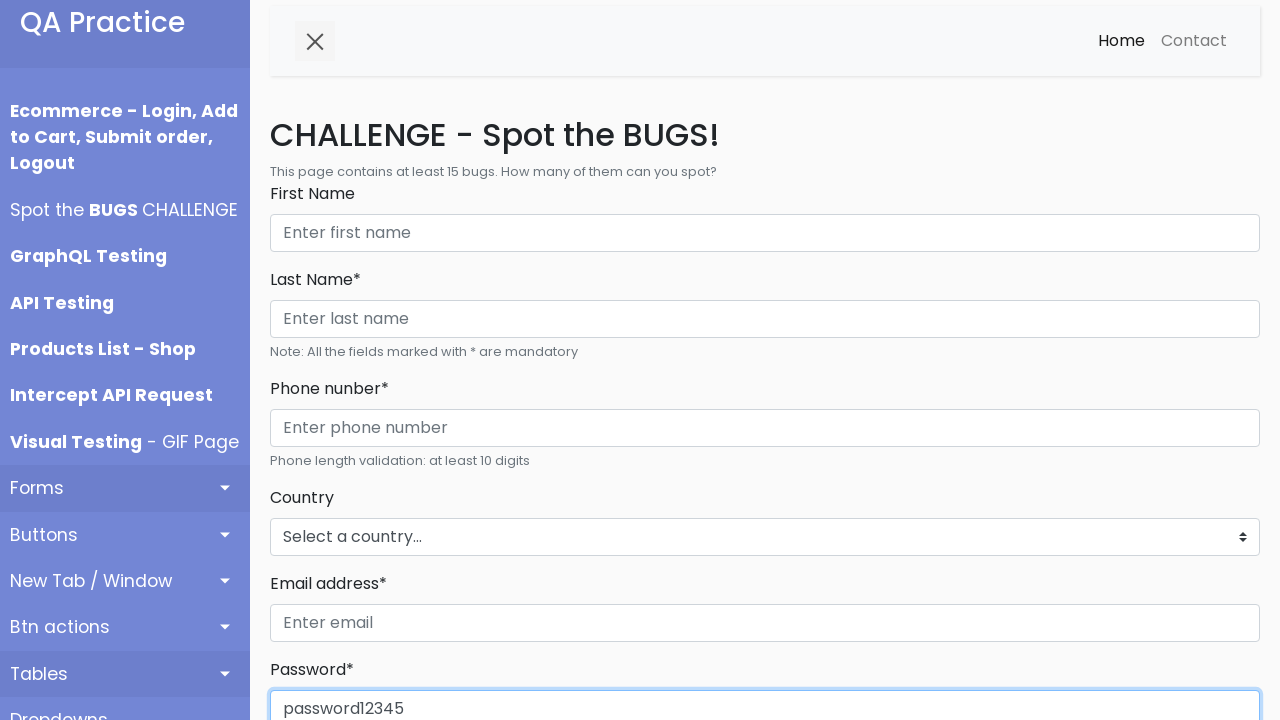

Cleared phone number field on input#phone
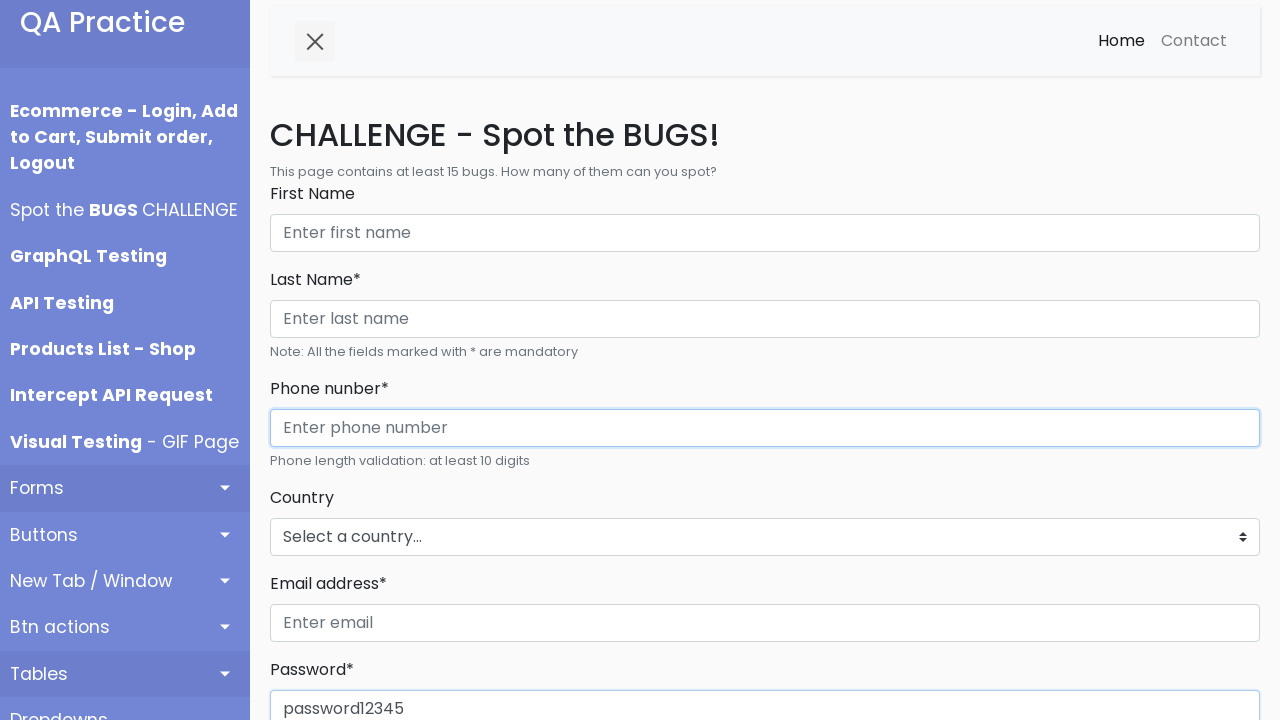

Filled phone number field with minimum valid 10 digits '1234567890' on input#phone
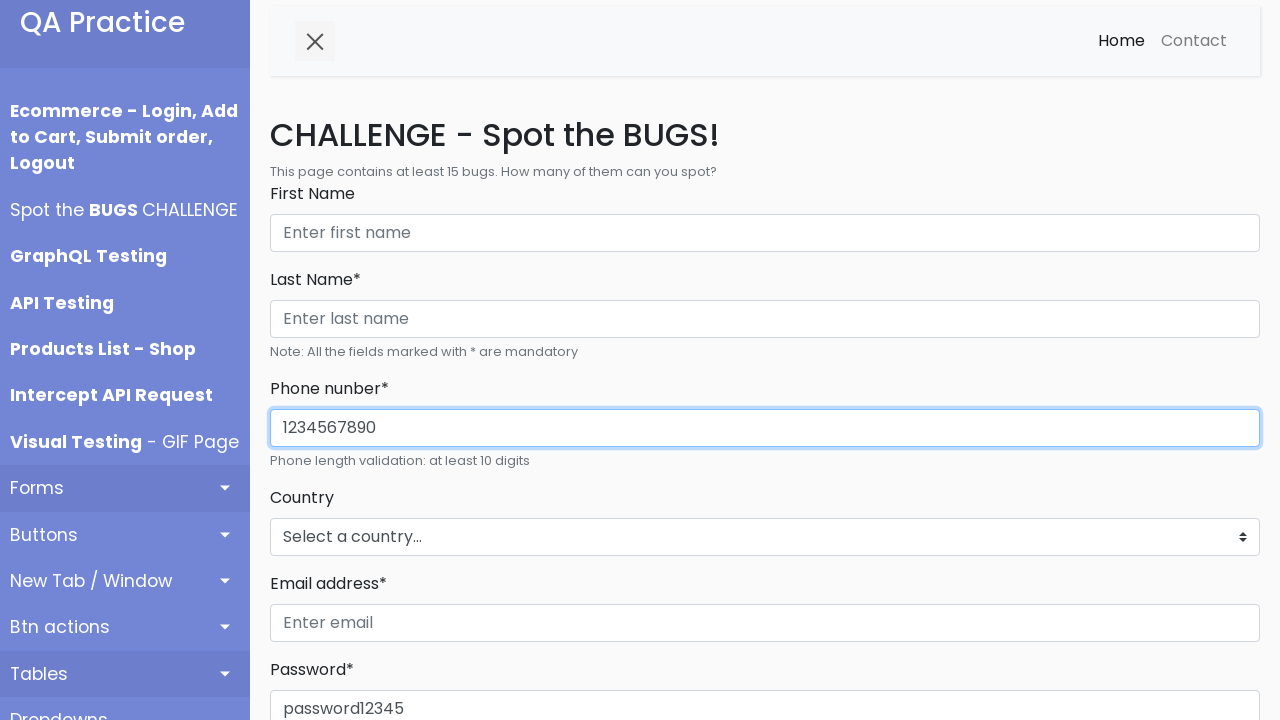

Clicked register button at (316, 360) on button#registerBtn
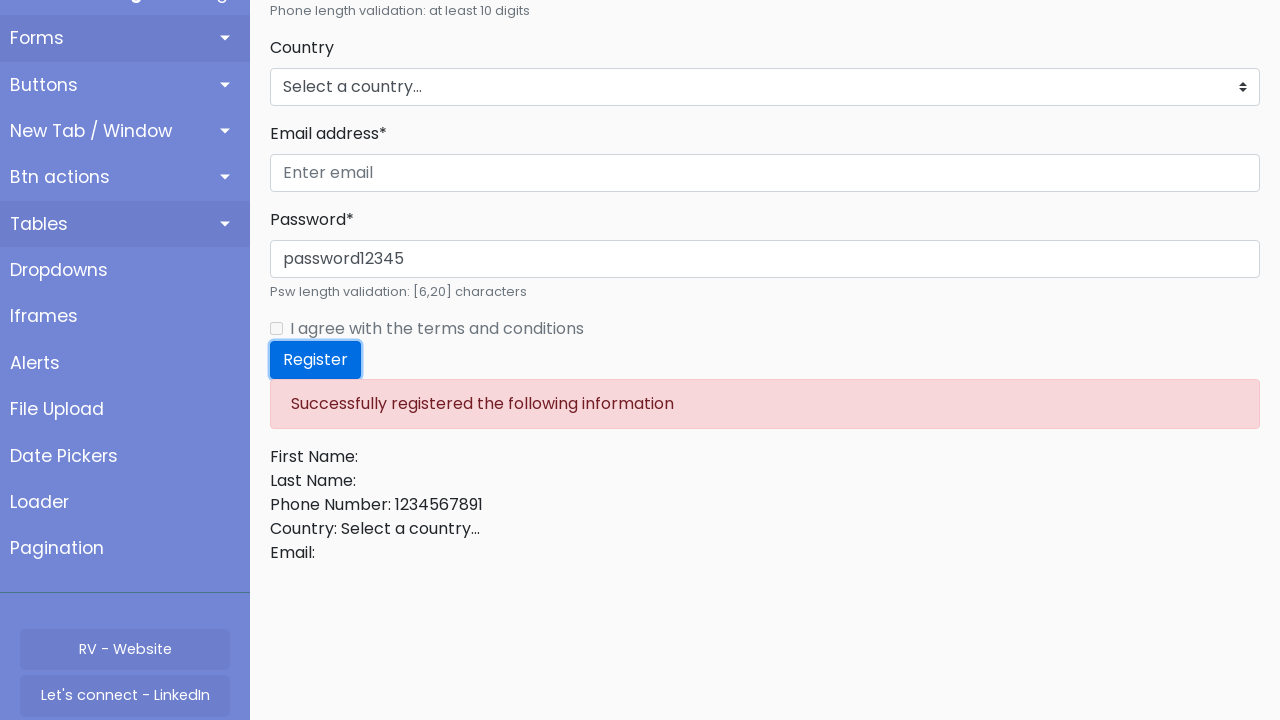

Located phone number error message element
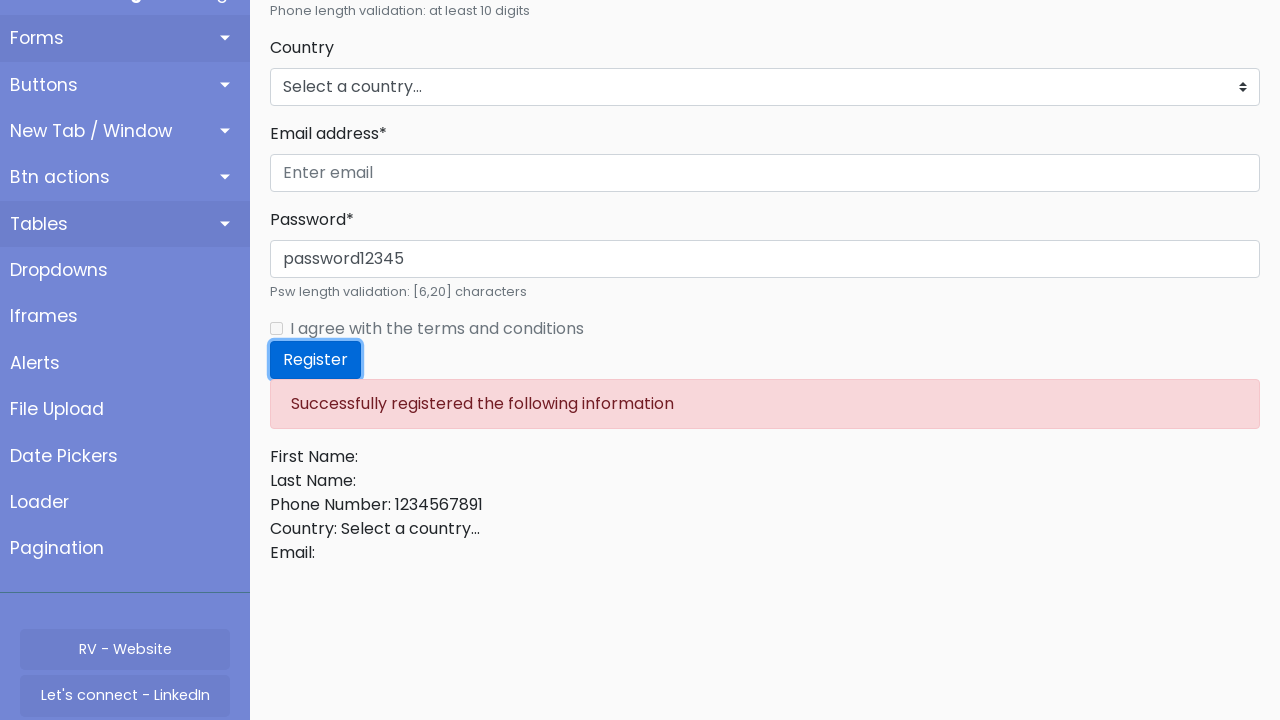

Verified no phone number validation error is displayed
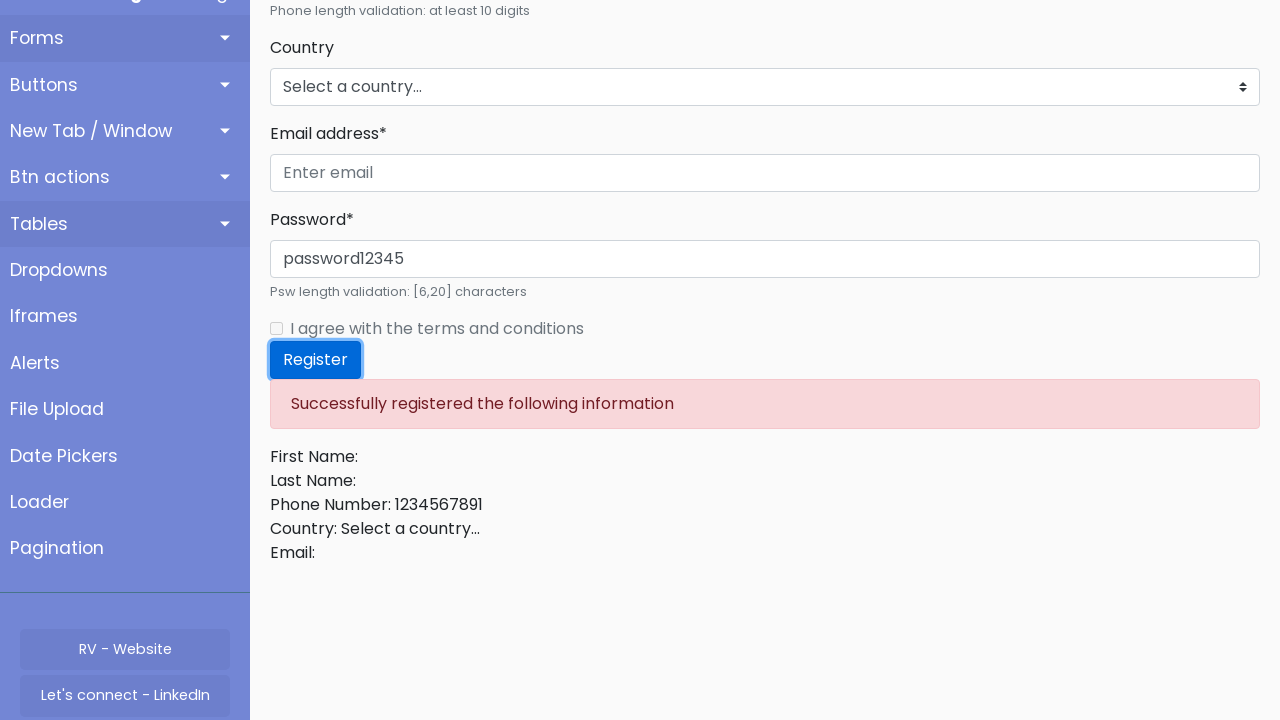

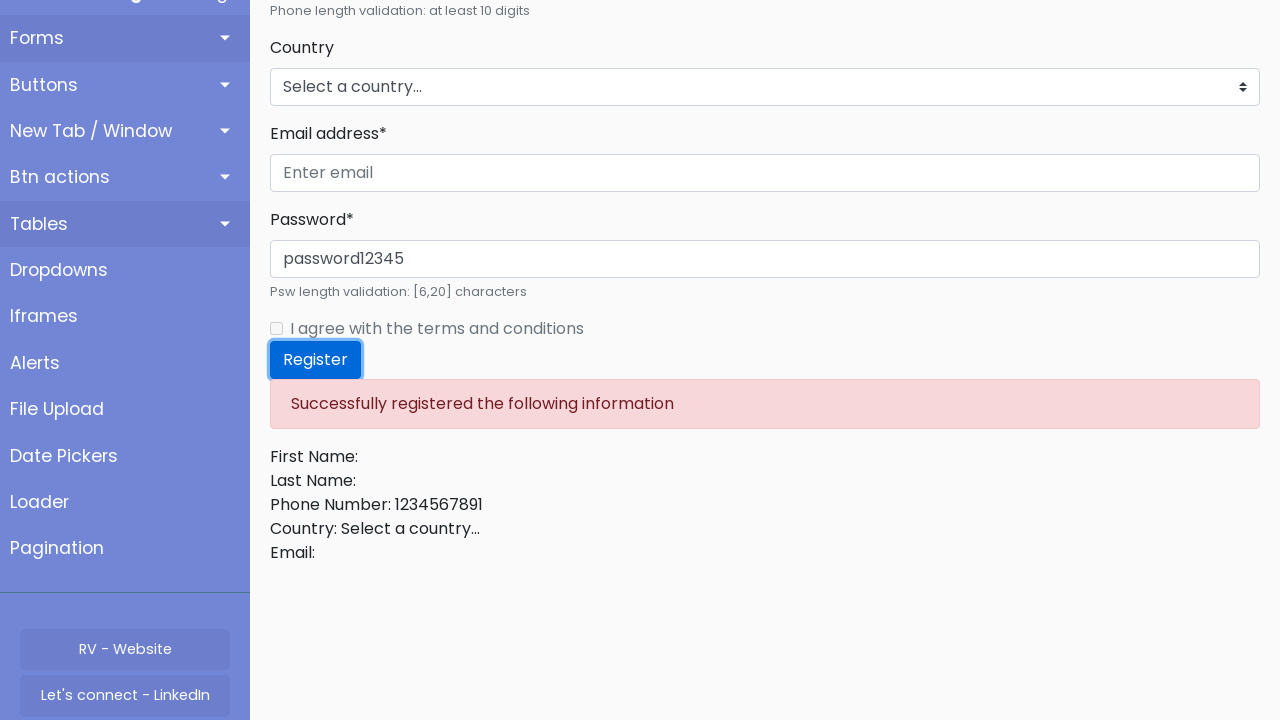